Tests select menu functionality by typing "Ms." into the select input field and submitting (duplicate test)

Starting URL: https://demoqa.com/select-menu

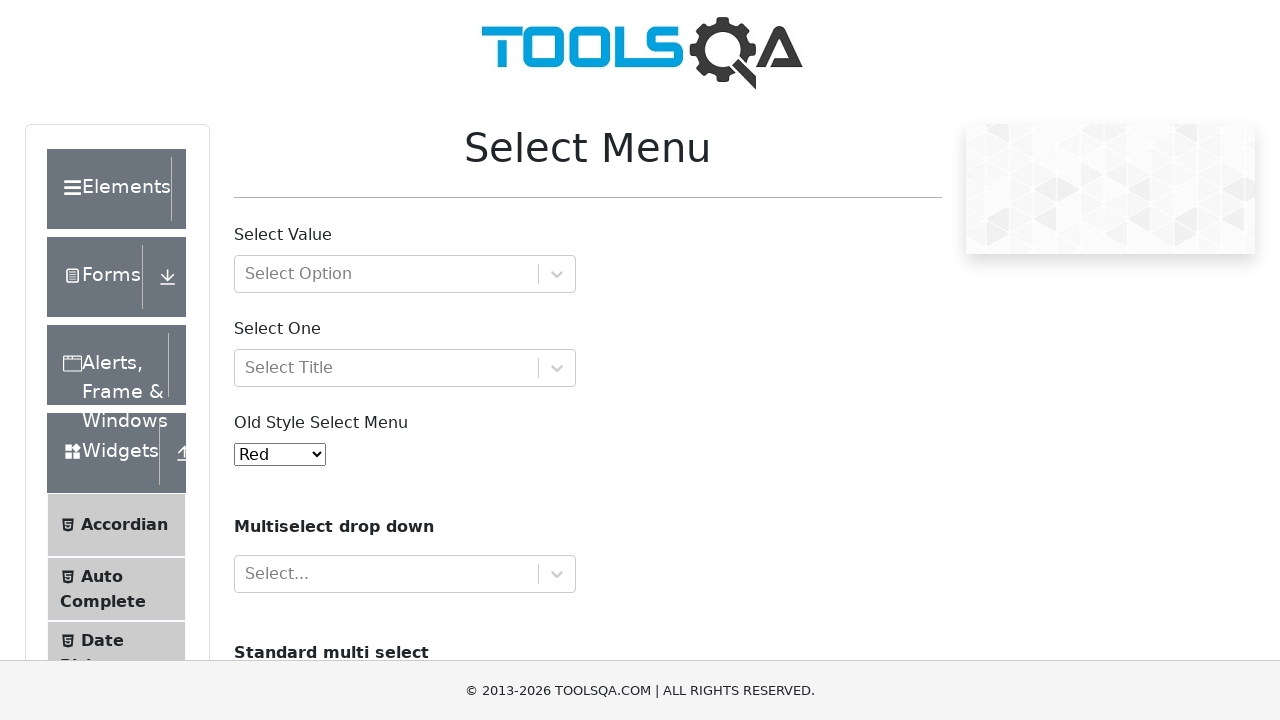

Filled select input field with 'Ms.' on //div[@id="selectOne"]//input
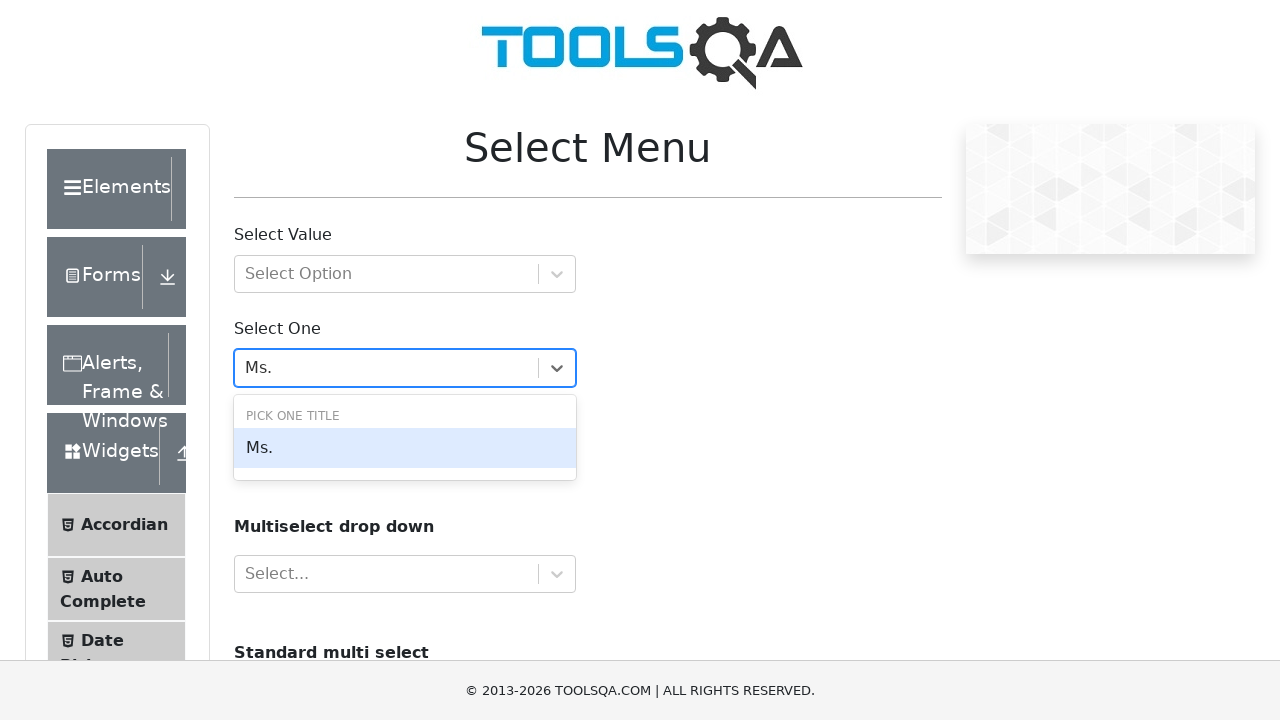

Pressed Enter to submit the select menu on //div[@id="selectOne"]//input
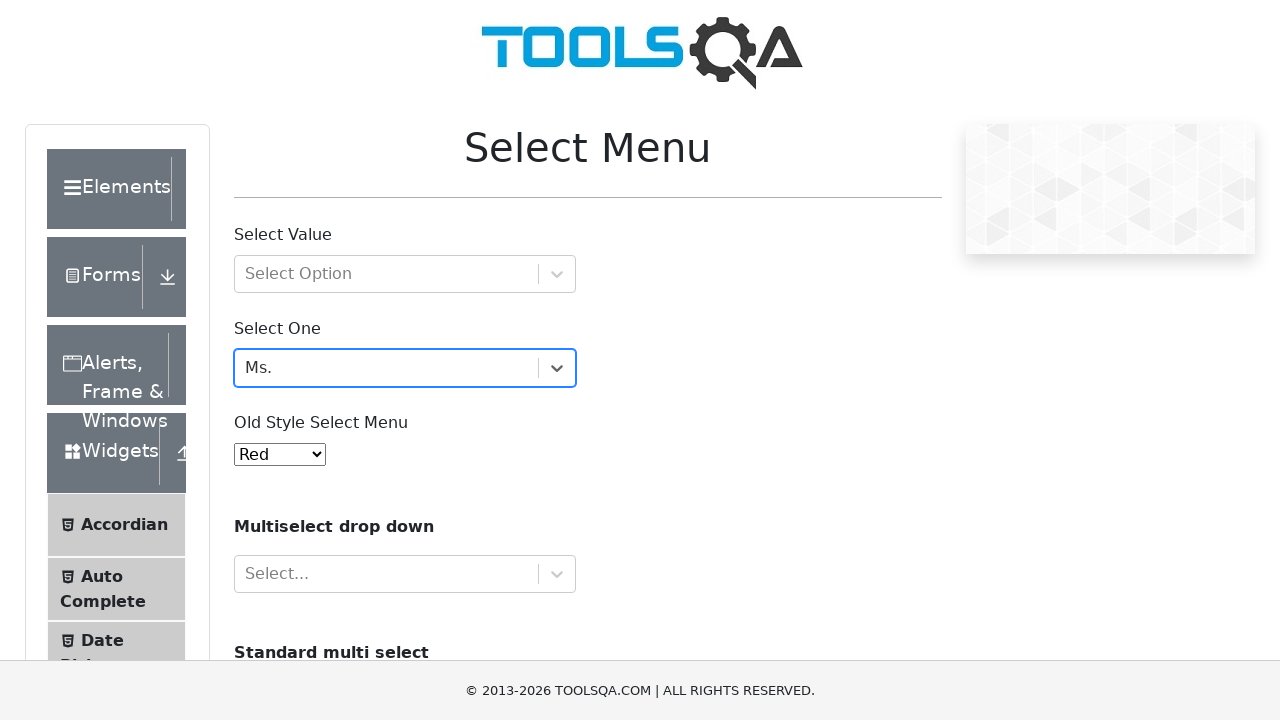

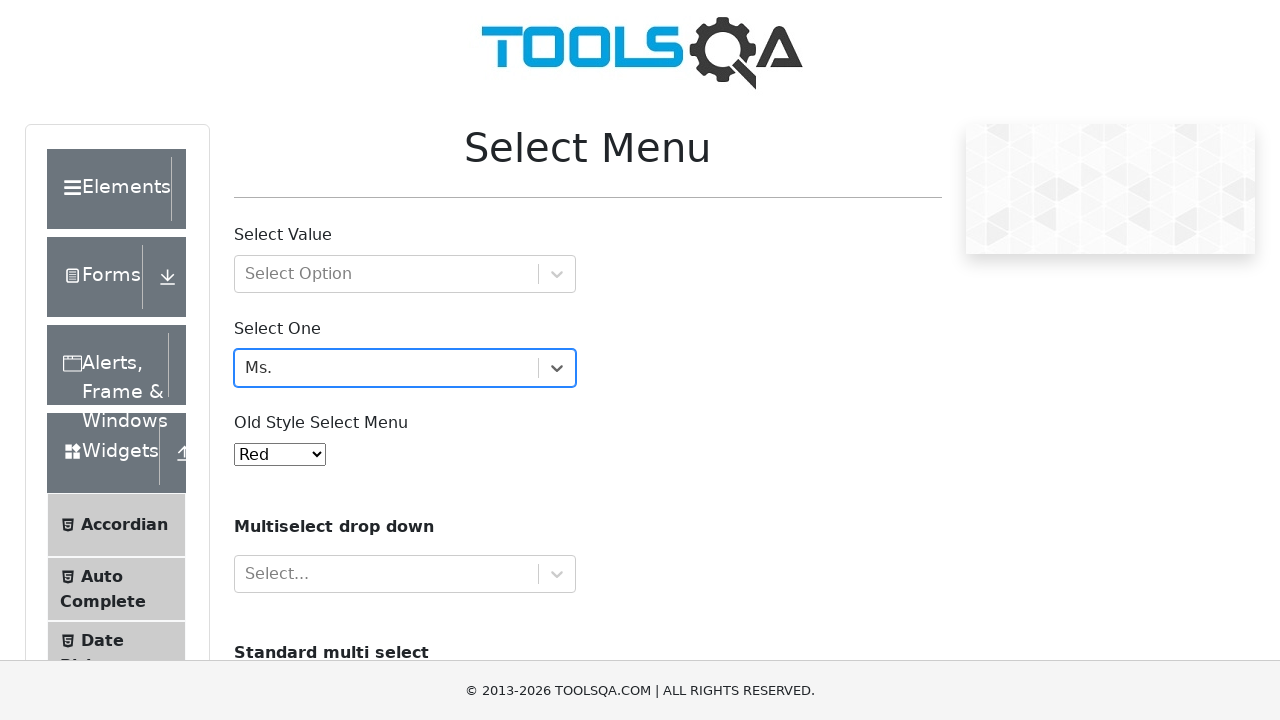